Tests JavaScript prompt dialog by clicking the third alert button, entering text into the prompt, accepting it, and verifying the entered text appears in the result

Starting URL: http://the-internet.herokuapp.com/javascript_alerts

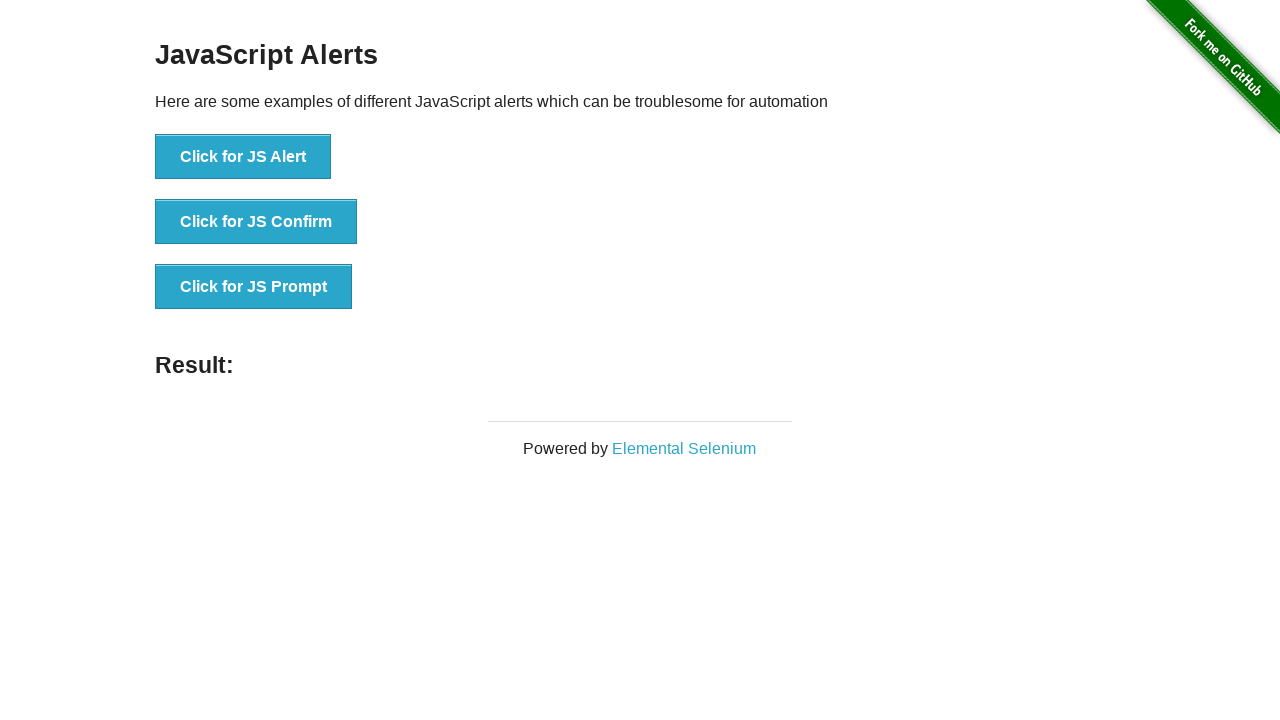

Set up dialog handler to accept prompts with 'Hello World'
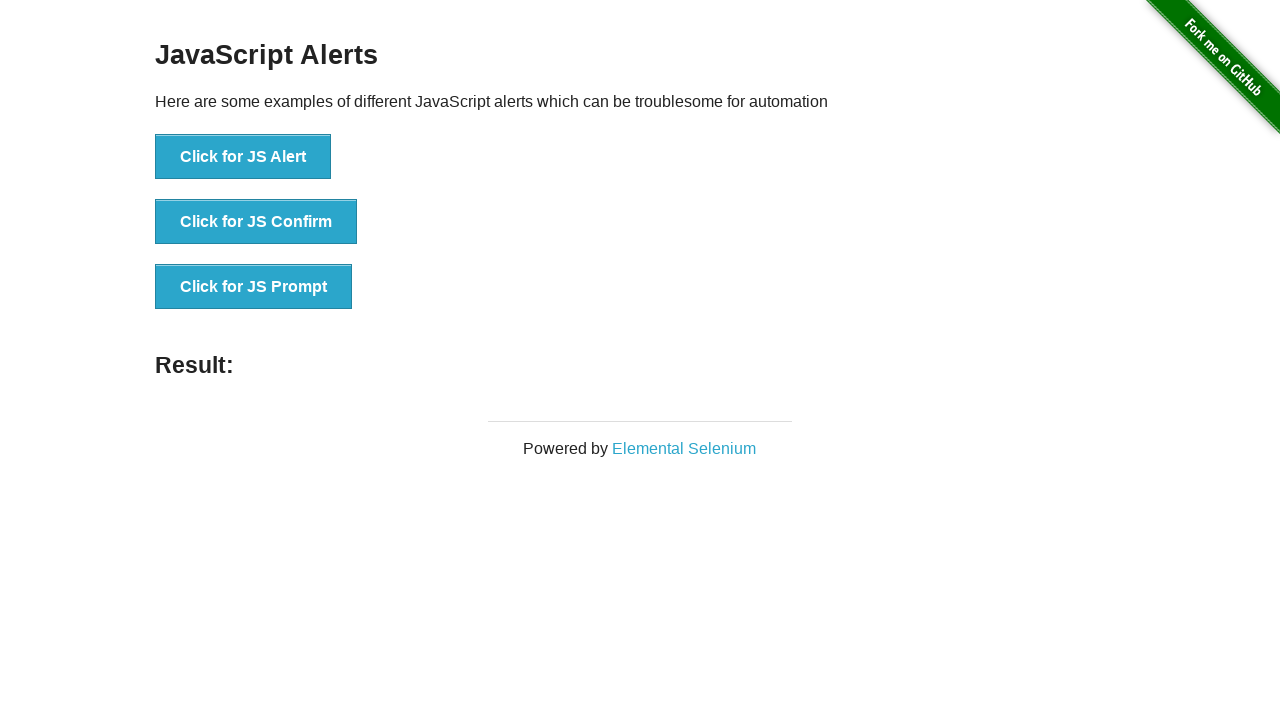

Clicked the third alert button to trigger JavaScript prompt at (254, 287) on button[onclick='jsPrompt()']
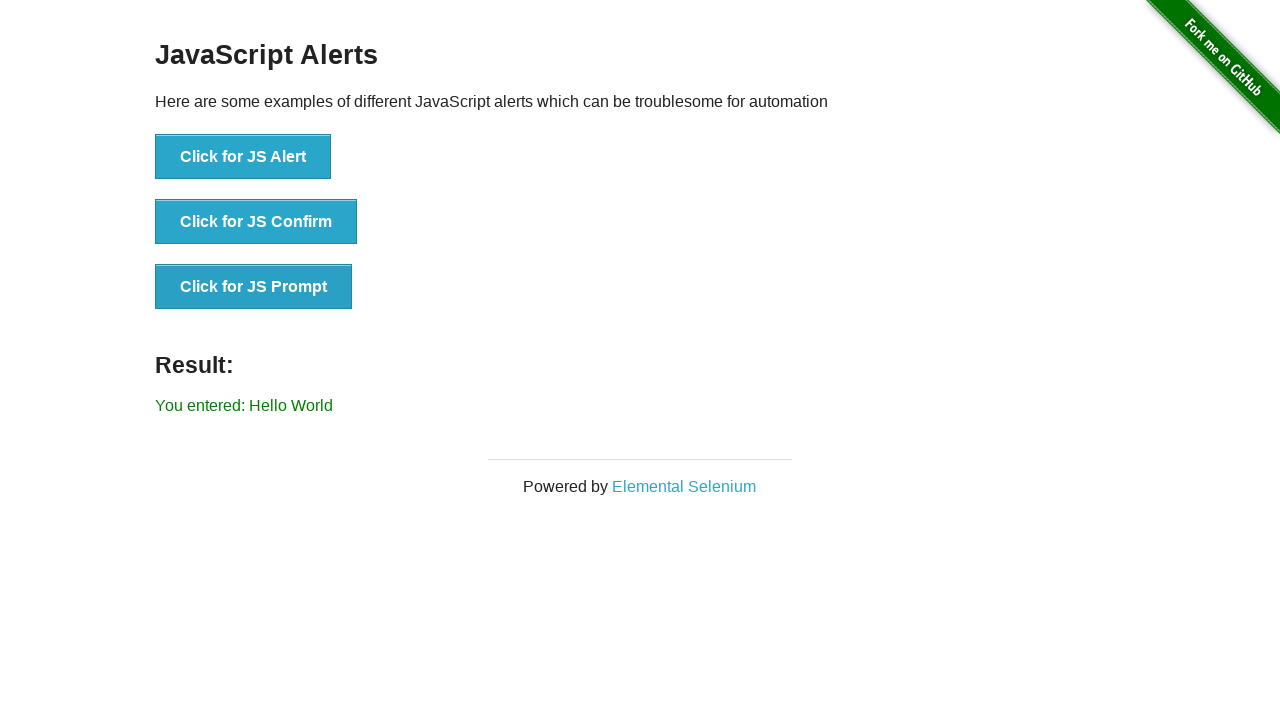

Result element appeared on page
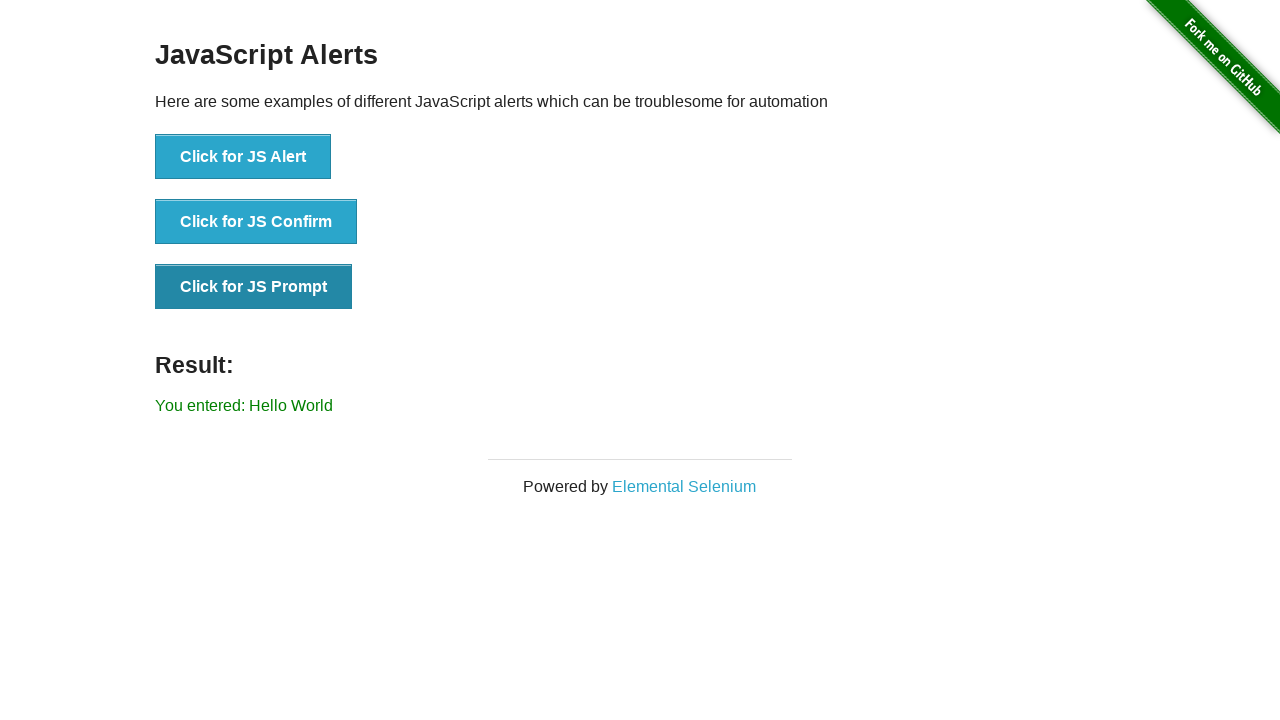

Retrieved result text from page
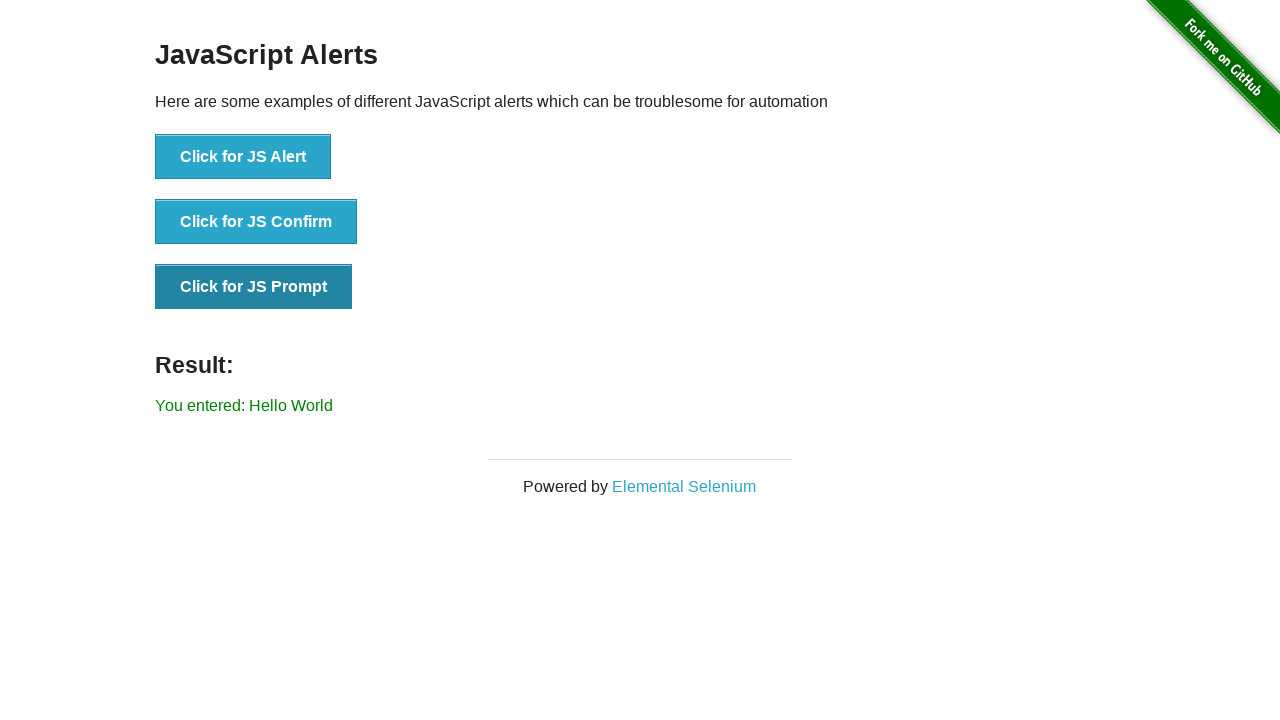

Verified result text matches expected value 'You entered: Hello World'
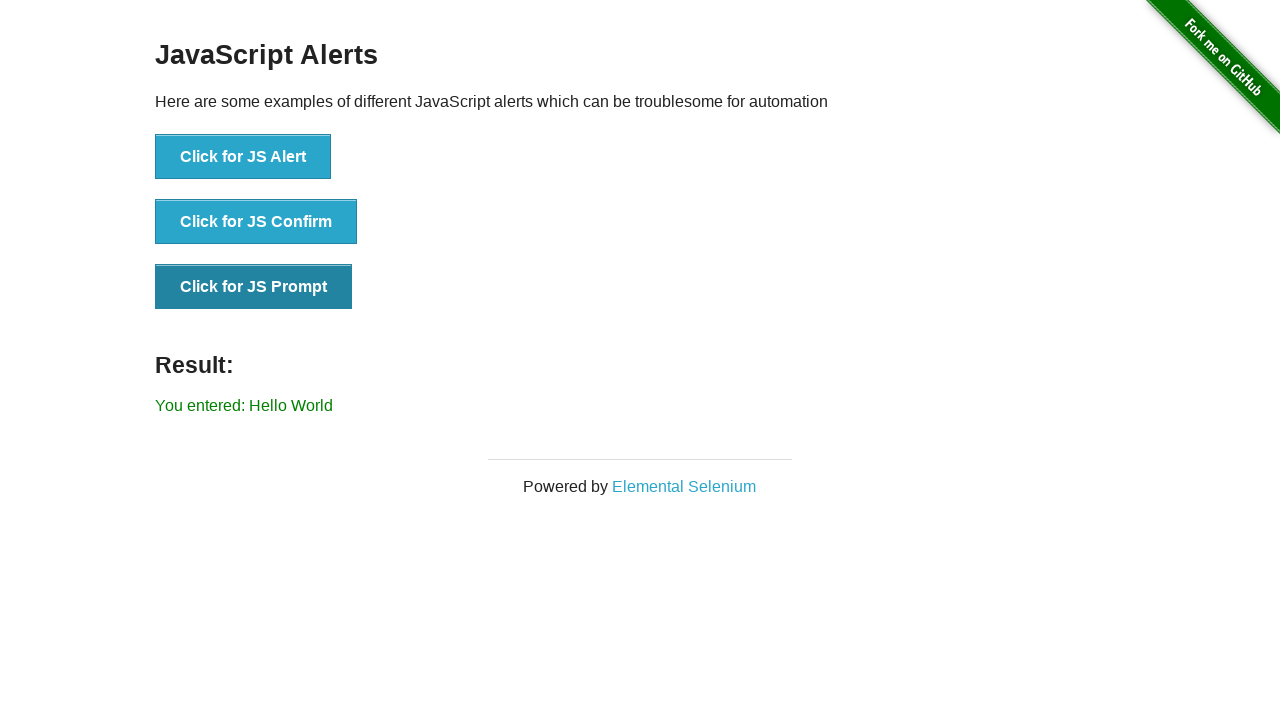

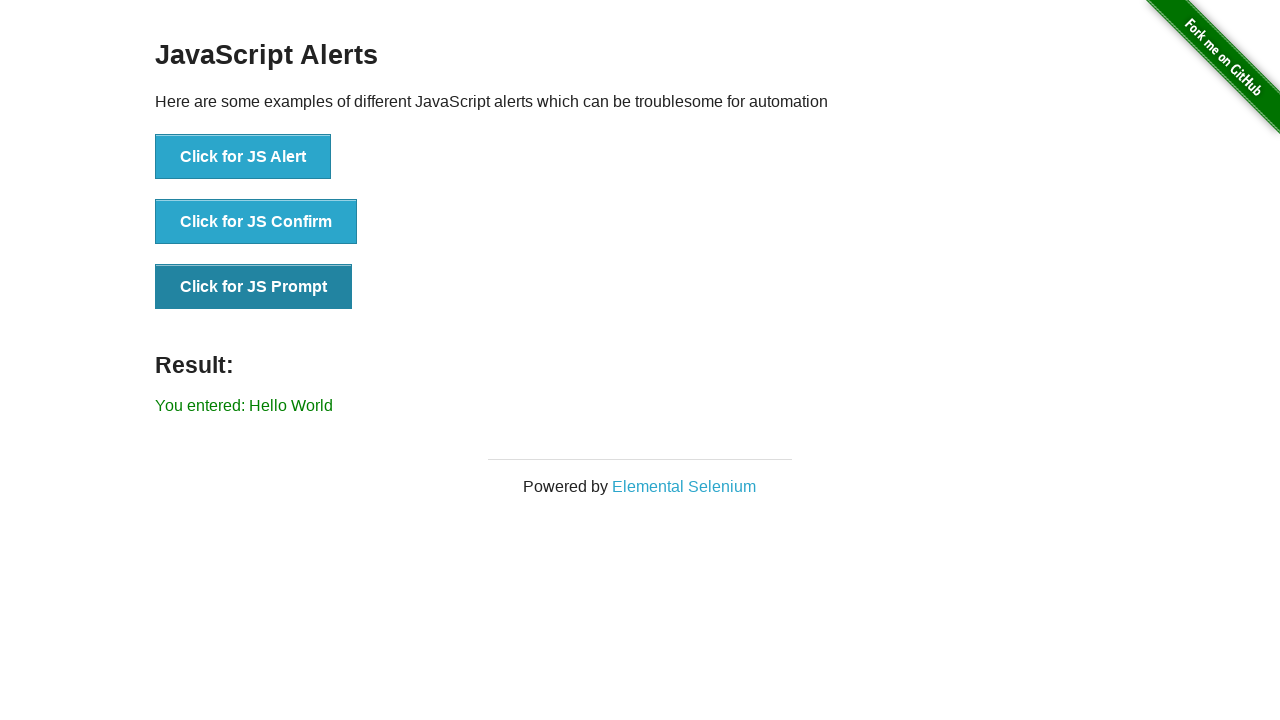